Adds multiple specific products (Cucumber and Broccoli) to the shopping cart by iterating through product list and clicking ADD TO CART buttons for matching items

Starting URL: https://rahulshettyacademy.com/seleniumPractise/

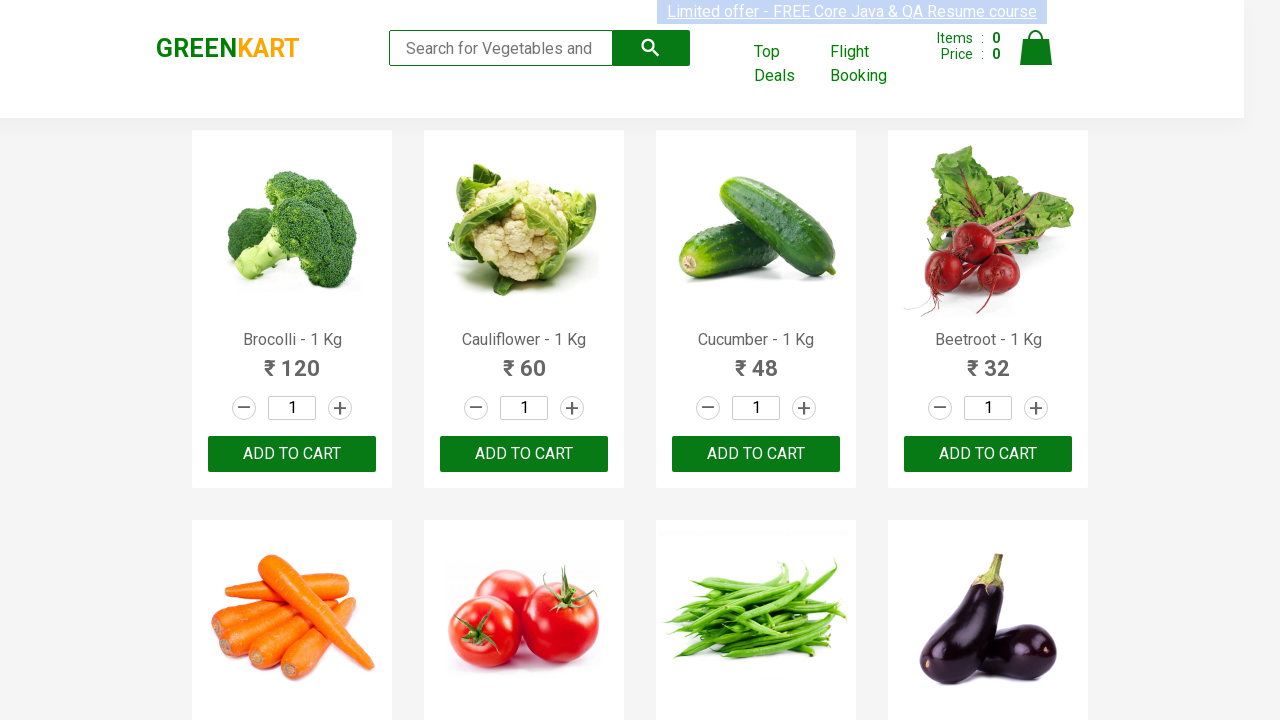

Defined items needed: Cucumber and Broccoli
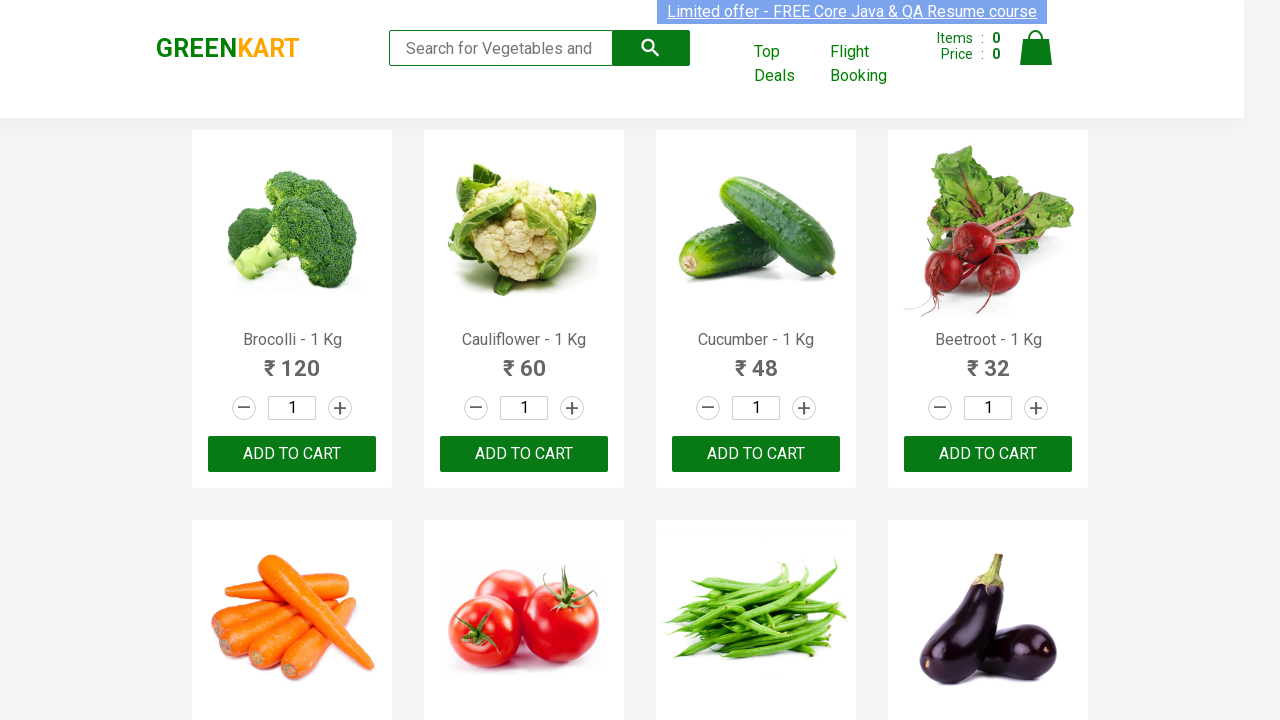

Retrieved all product name elements from page
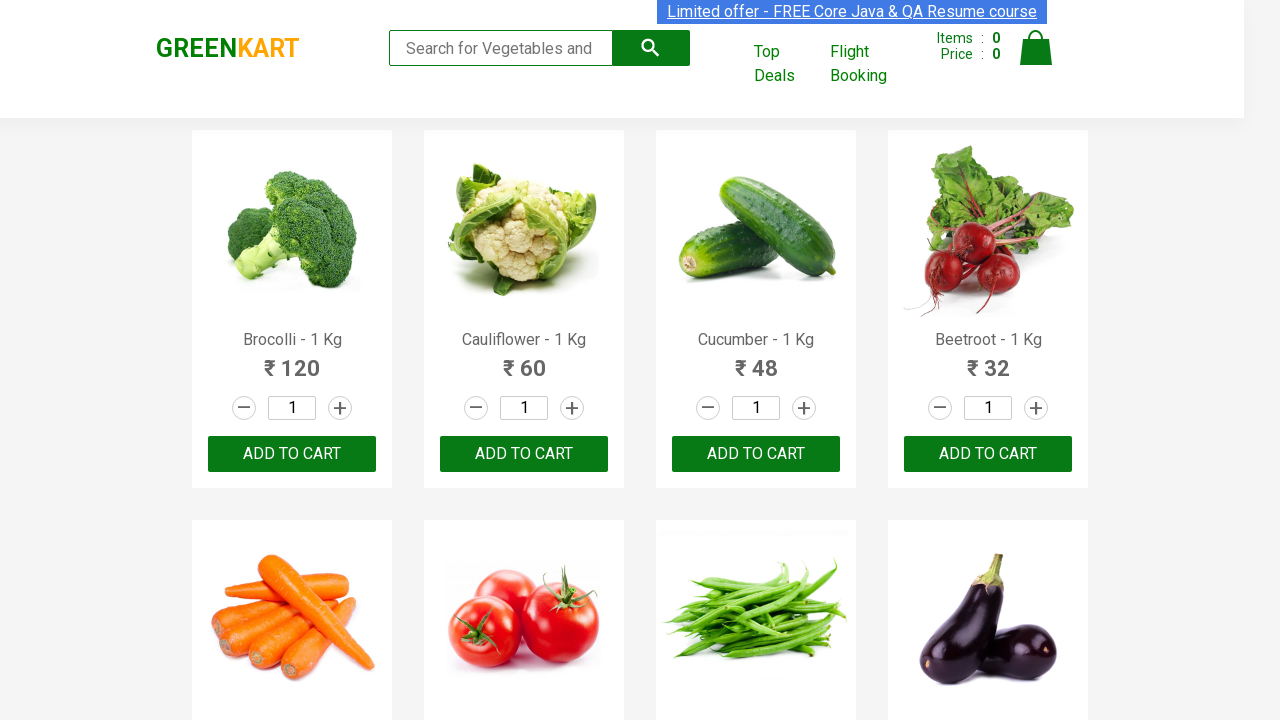

Retrieved all ADD TO CART buttons from page
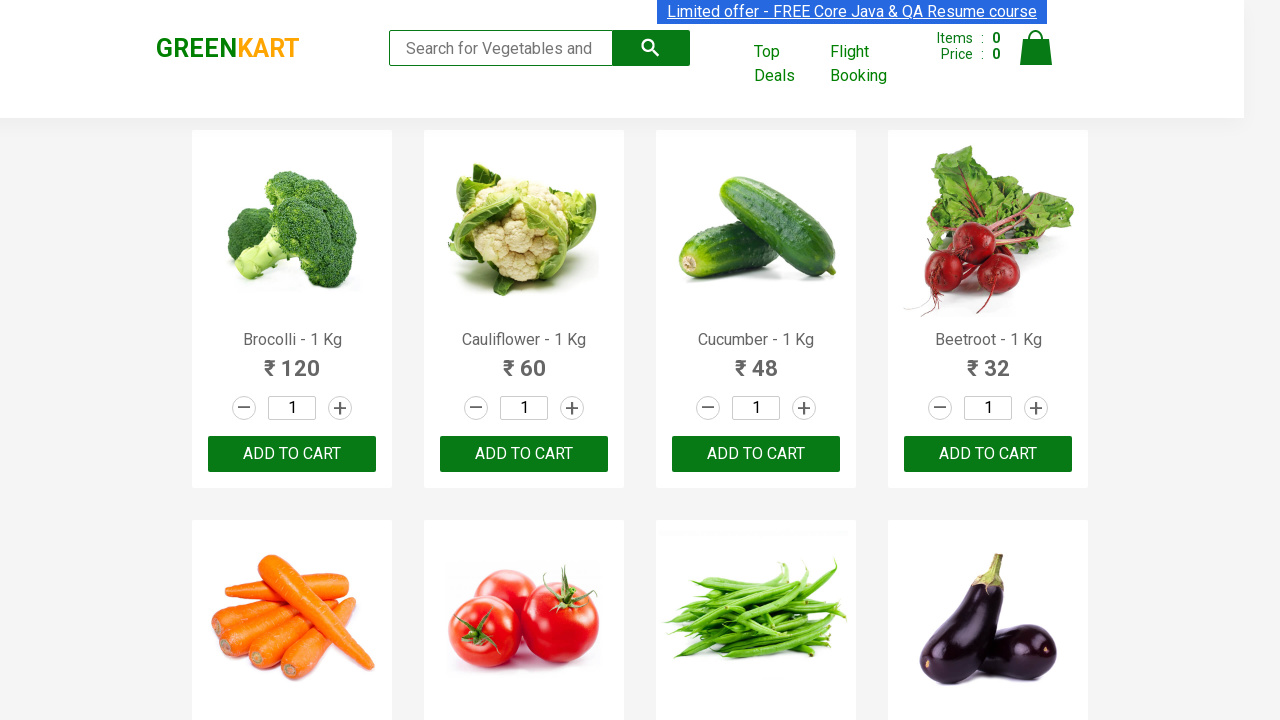

Checked product: Brocolli - 1 Kg
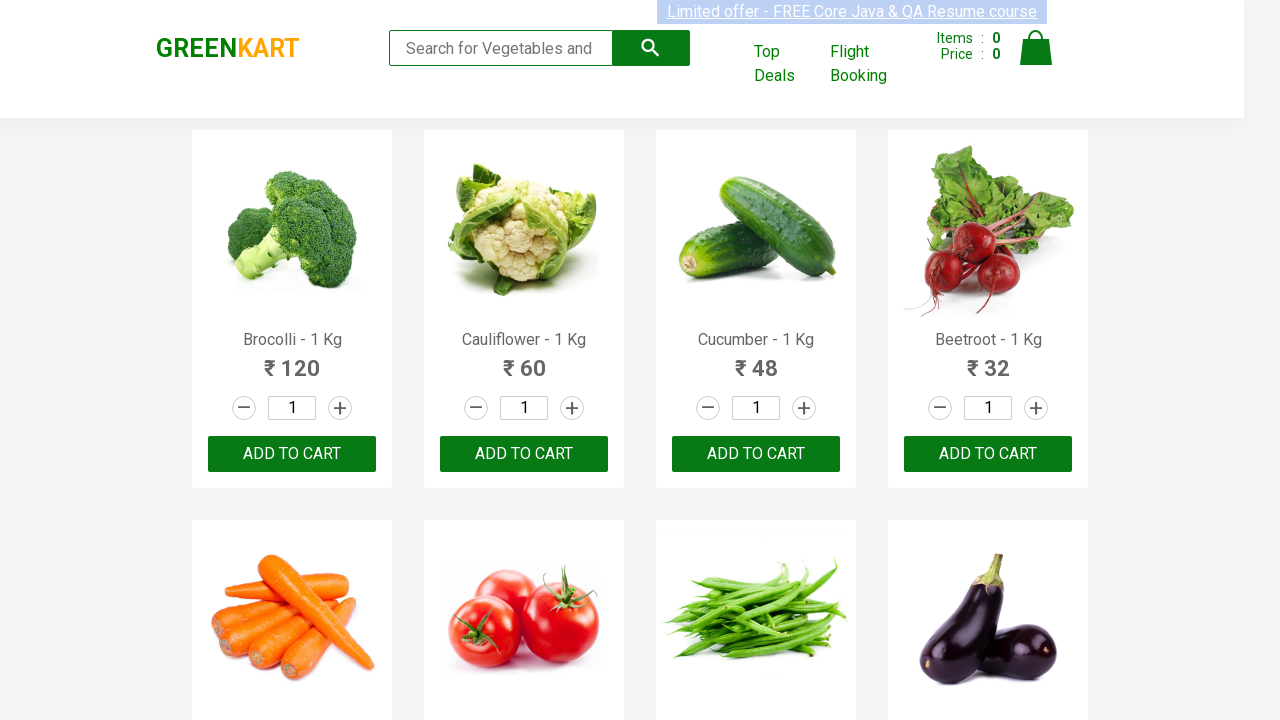

Clicked ADD TO CART button for Brocolli - 1 Kg
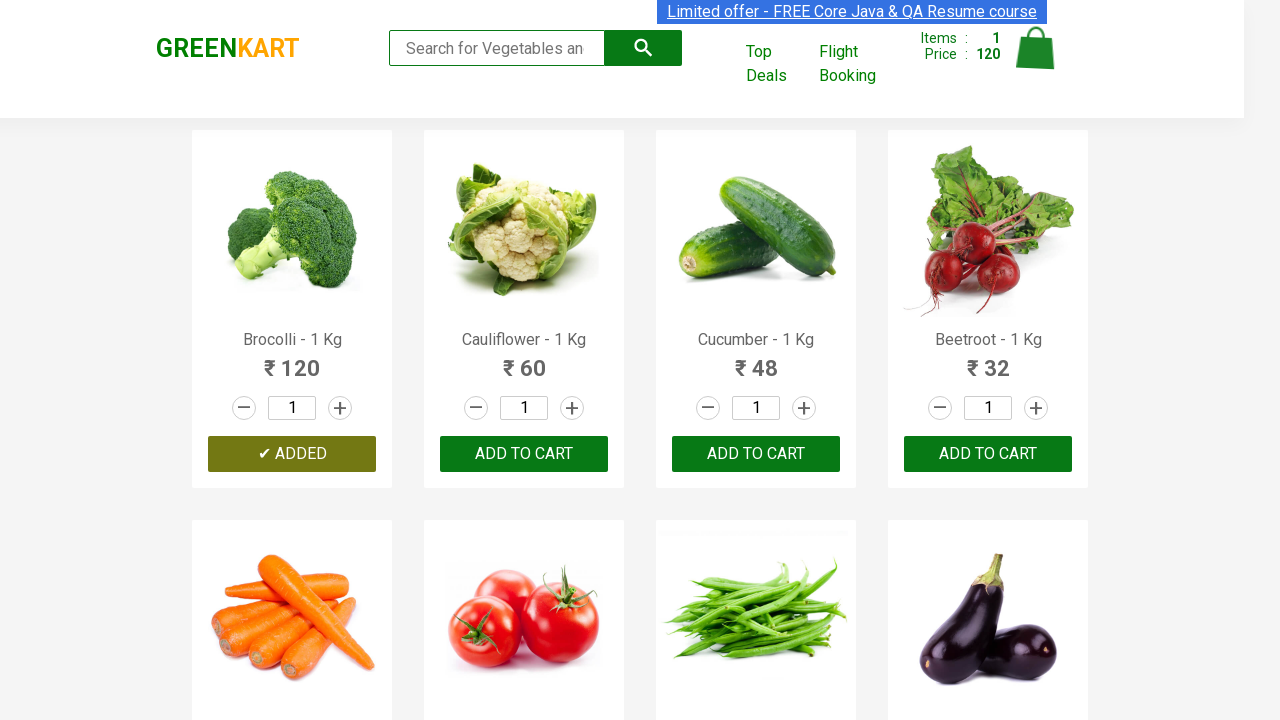

Checked product: Cauliflower - 1 Kg
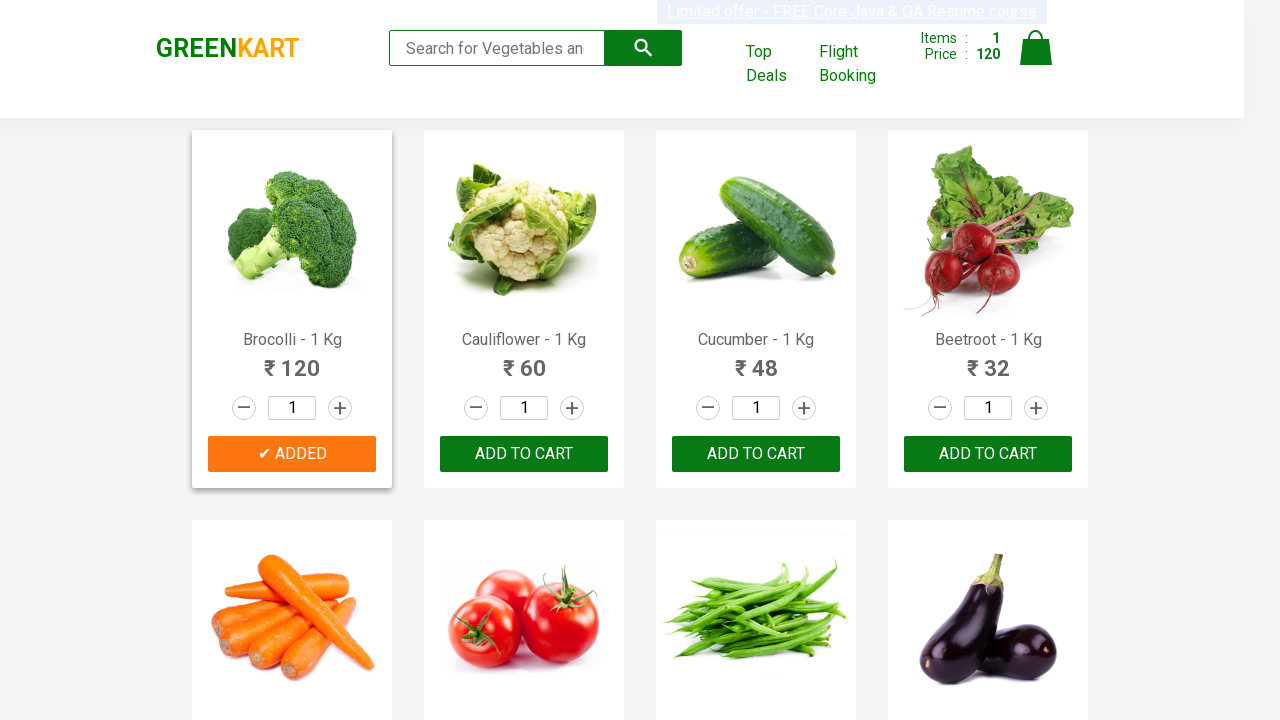

Checked product: Cucumber - 1 Kg
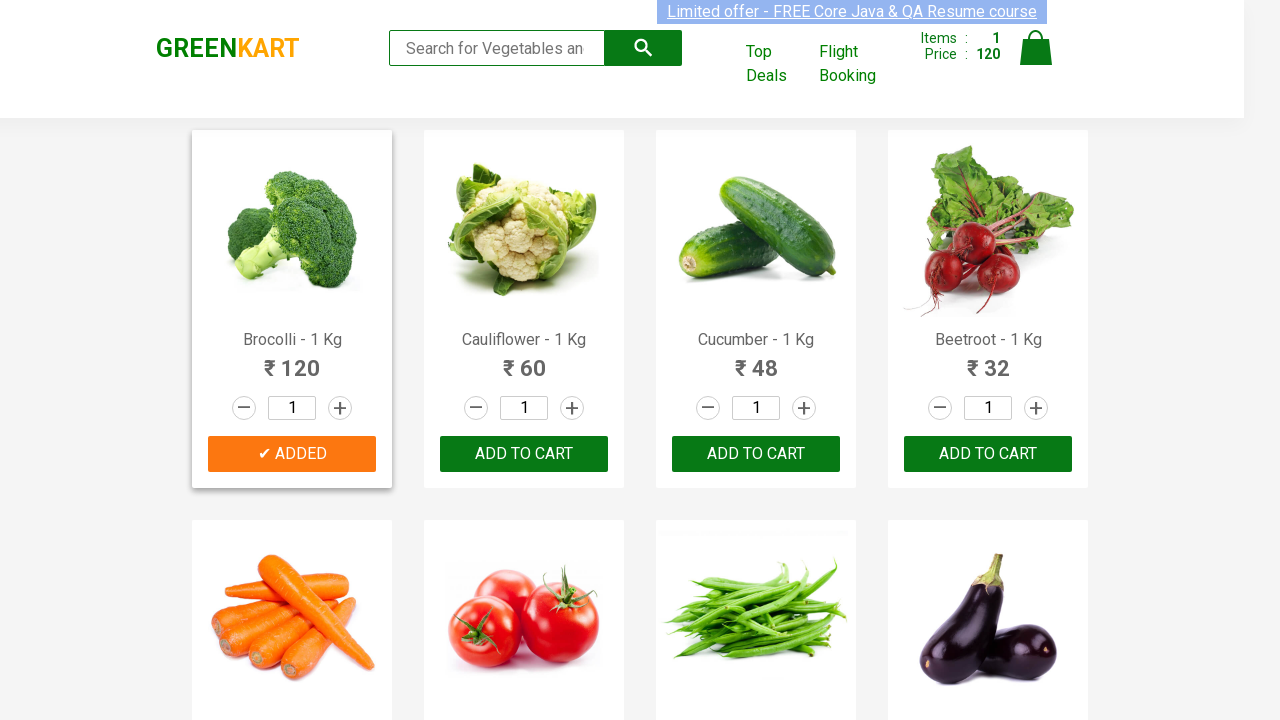

Clicked ADD TO CART button for Cucumber - 1 Kg
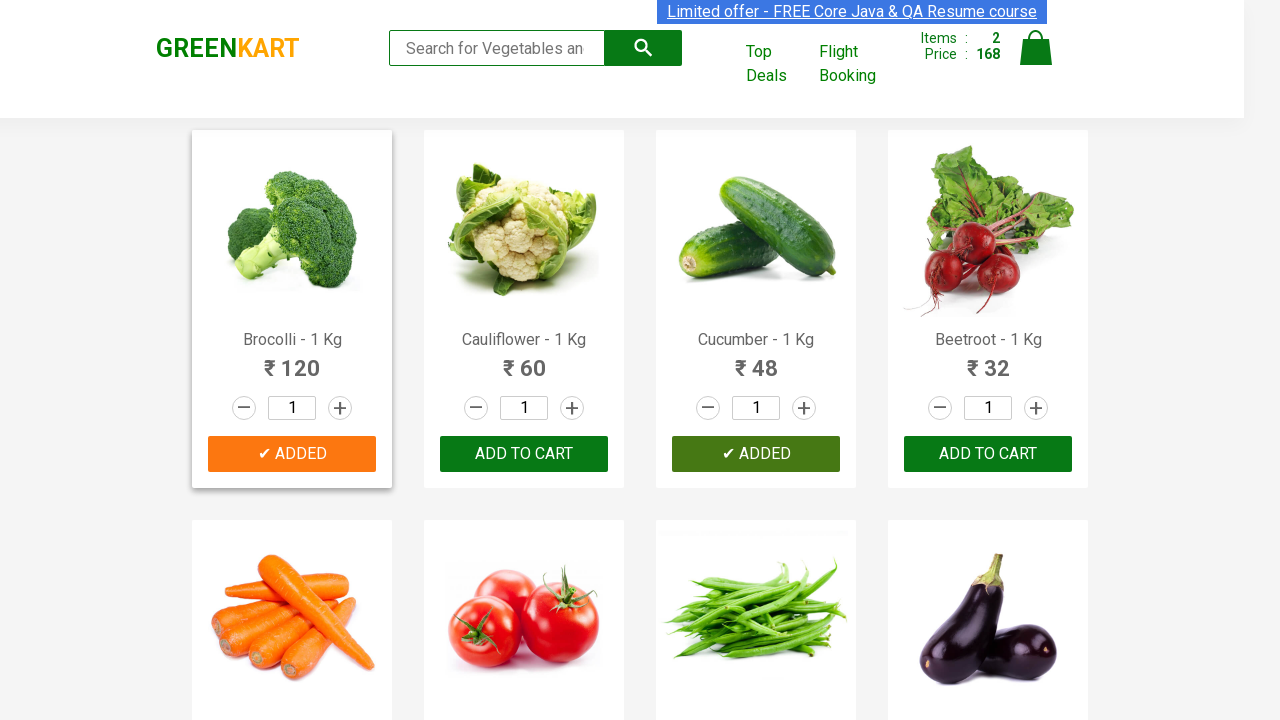

Checked product: Beetroot - 1 Kg
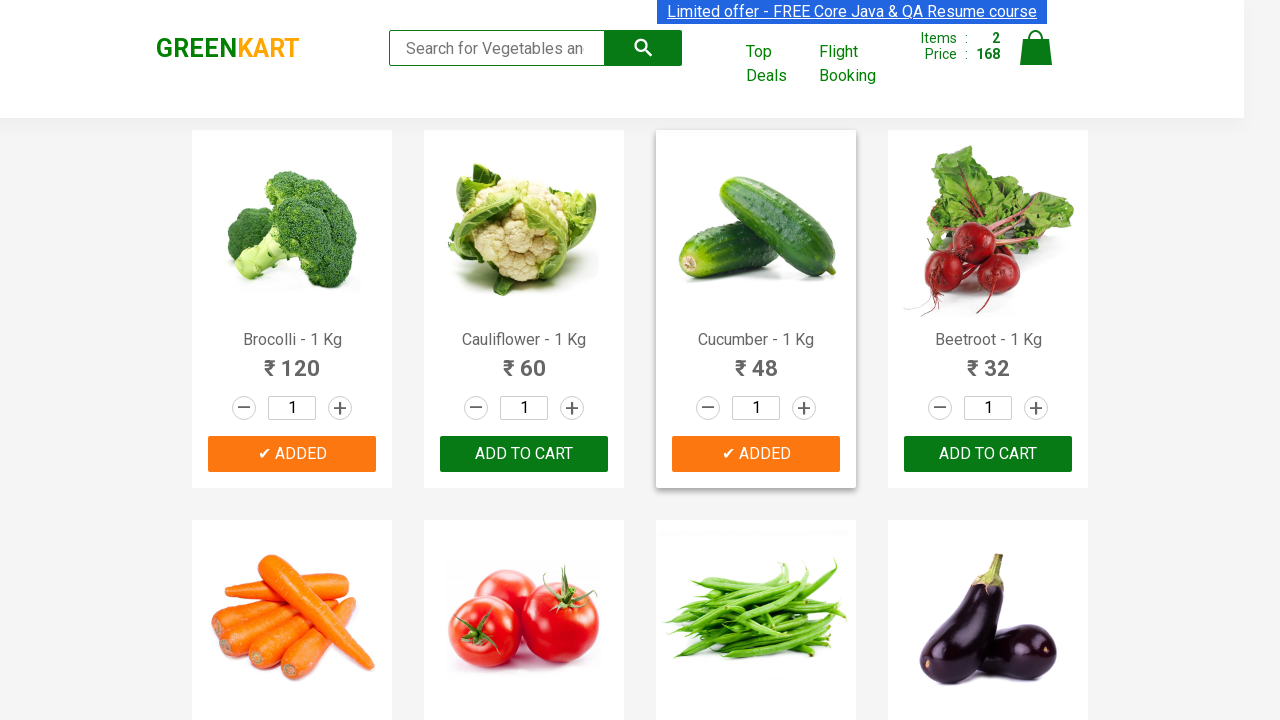

Checked product: Carrot - 1 Kg
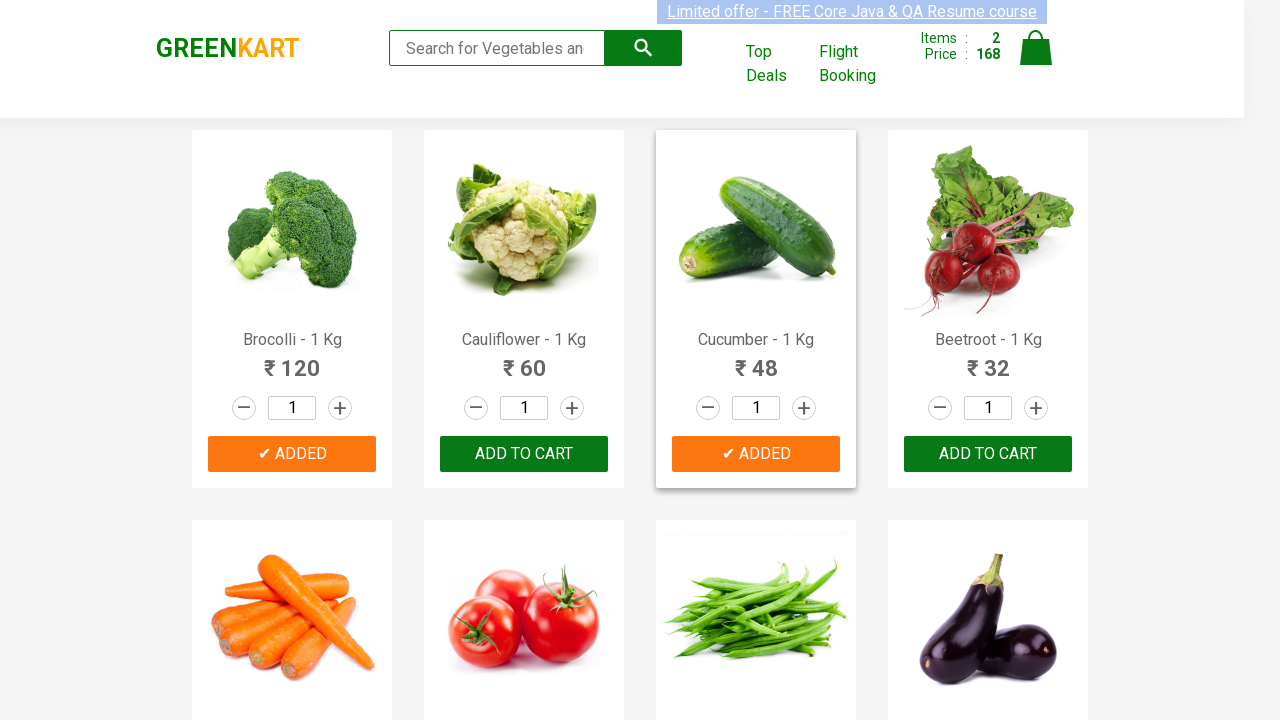

Checked product: Tomato - 1 Kg
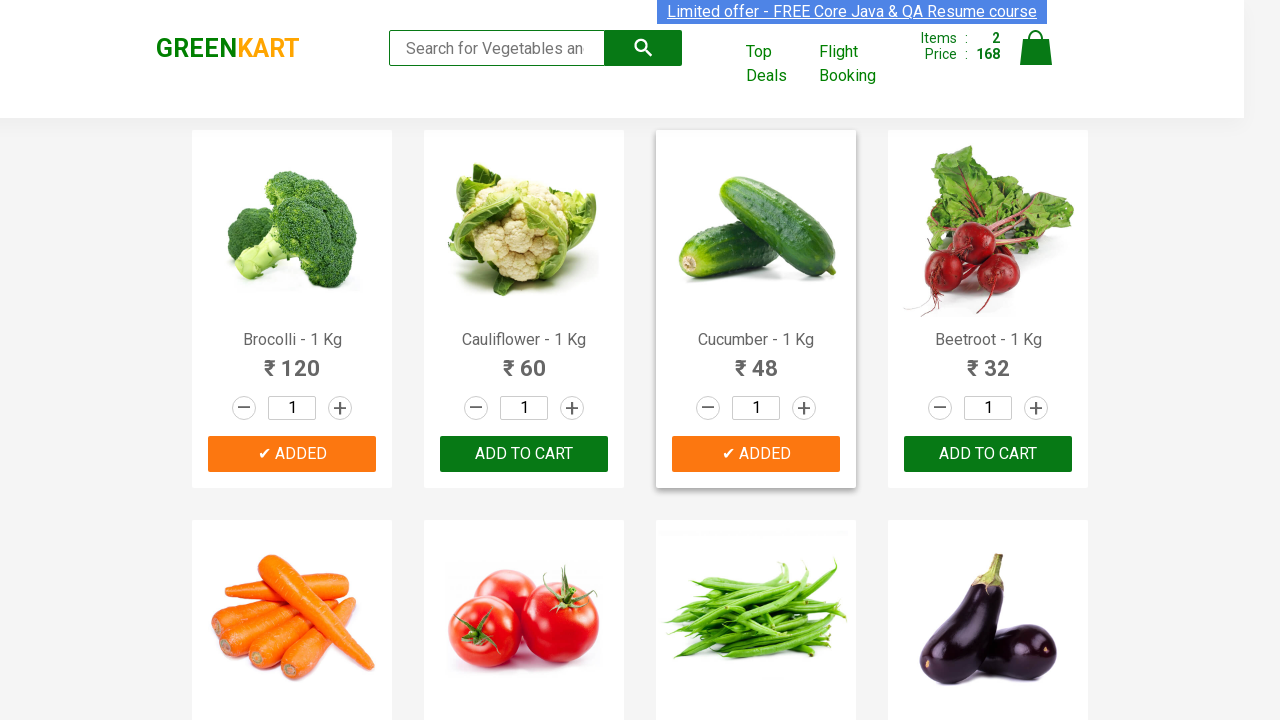

Checked product: Beans - 1 Kg
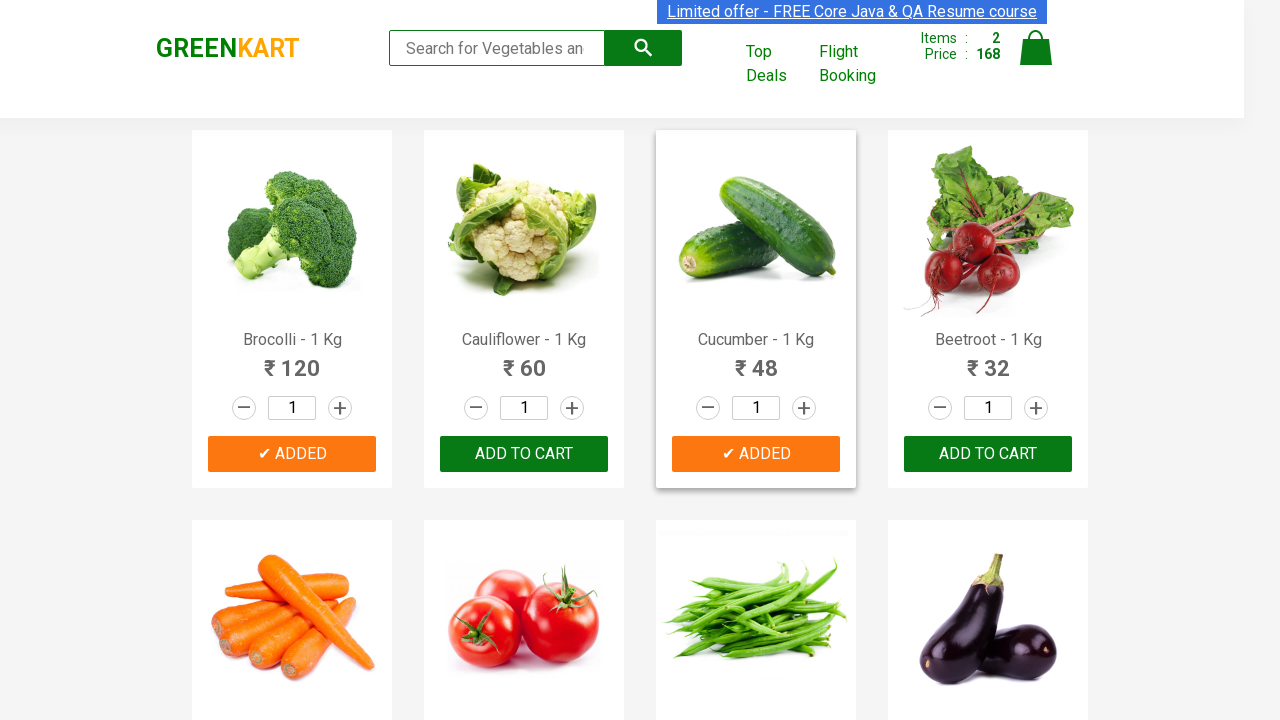

Checked product: Brinjal - 1 Kg
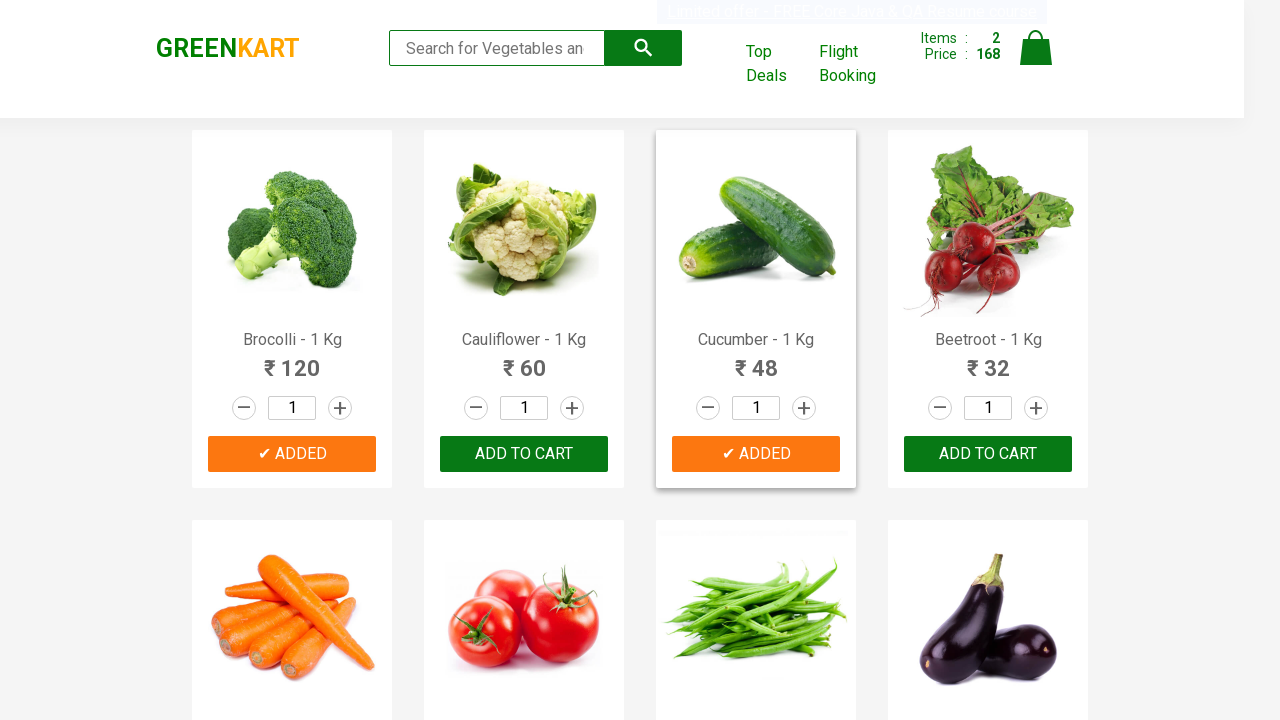

Checked product: Capsicum
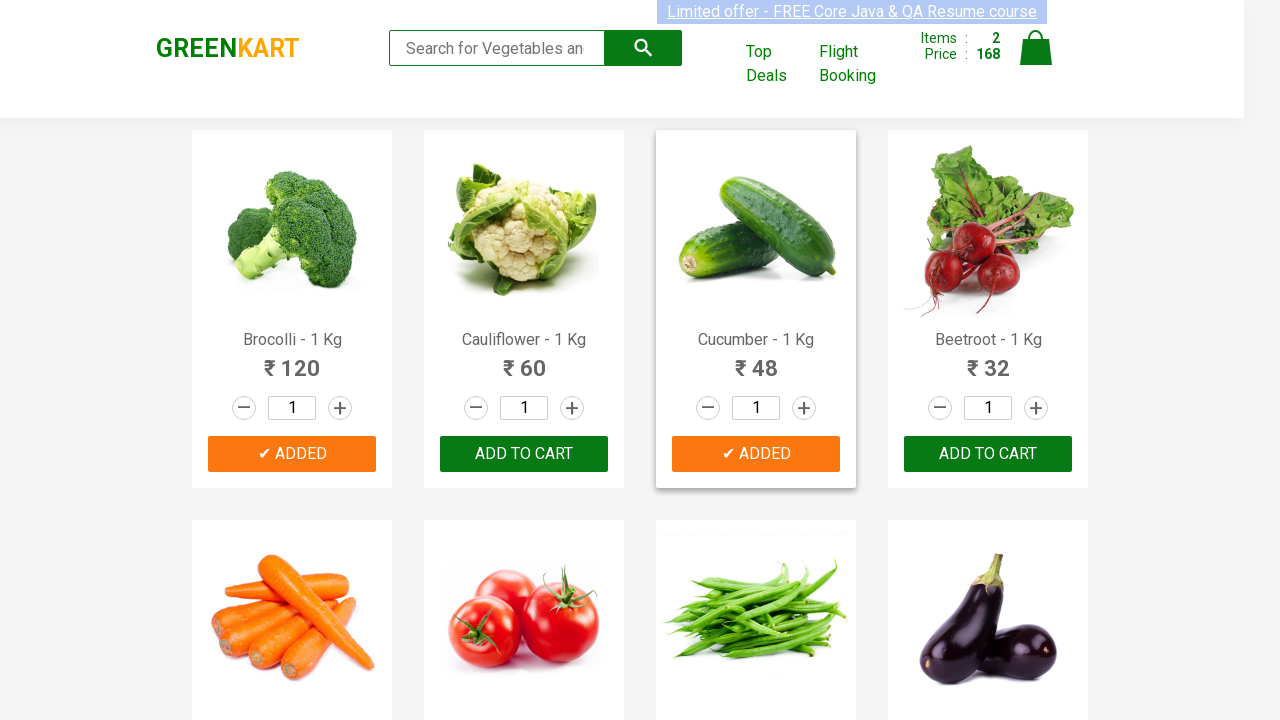

Checked product: Mushroom - 1 Kg
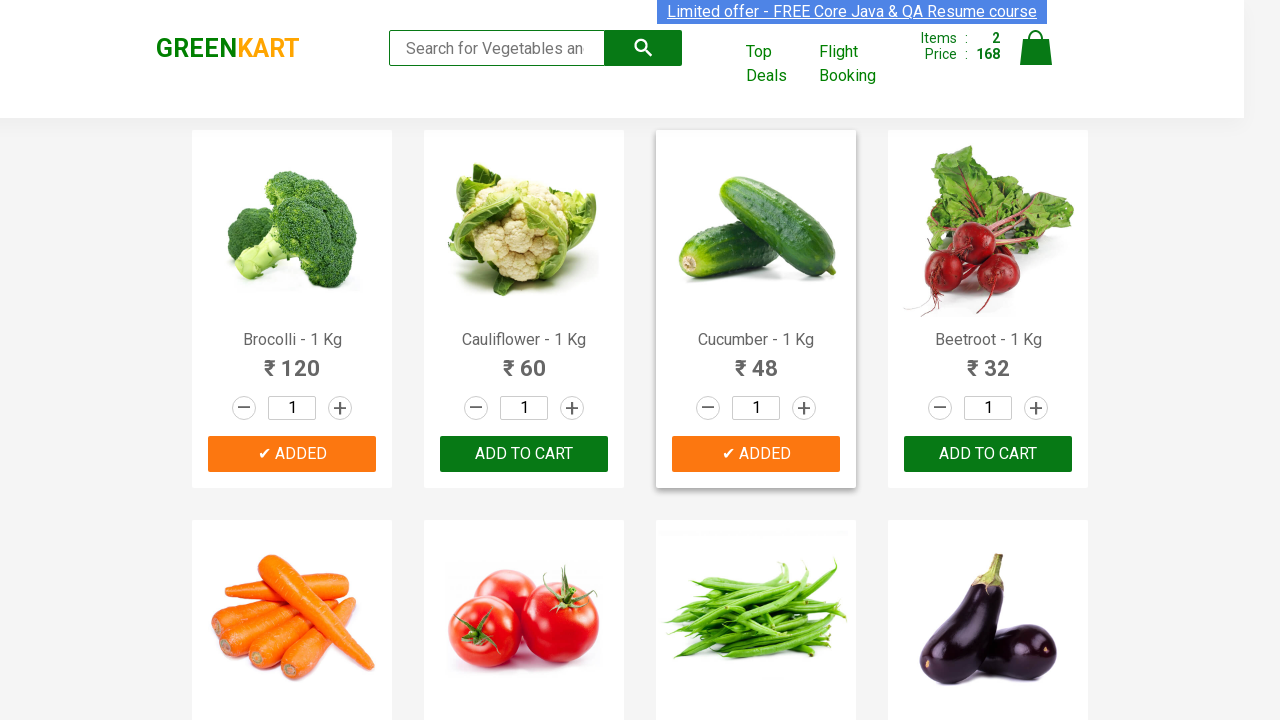

Checked product: Potato - 1 Kg
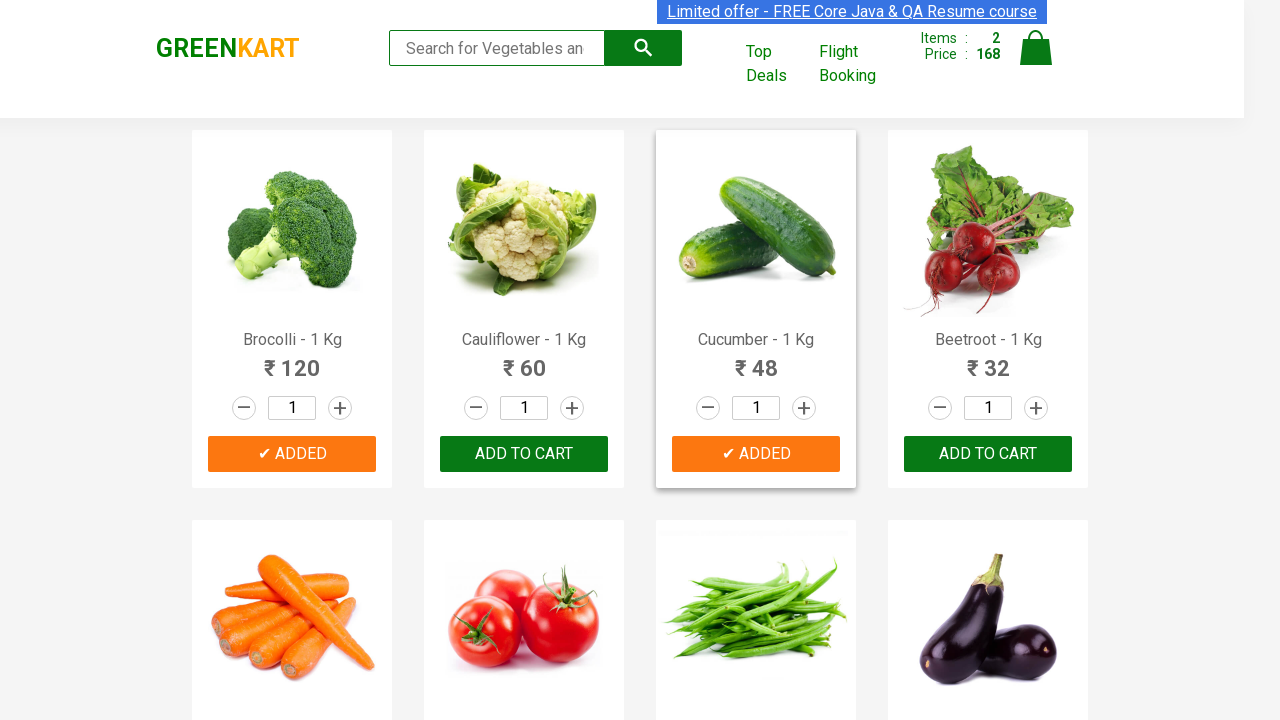

Checked product: Pumpkin - 1 Kg
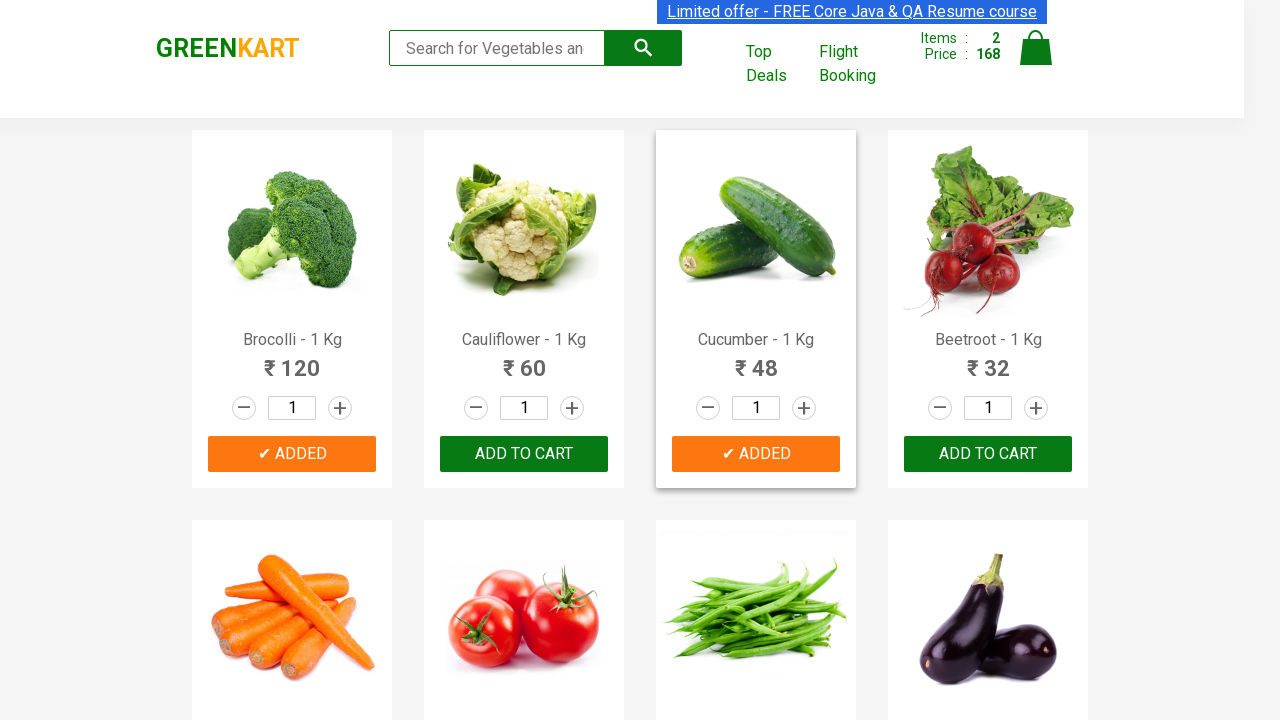

Checked product: Corn - 1 Kg
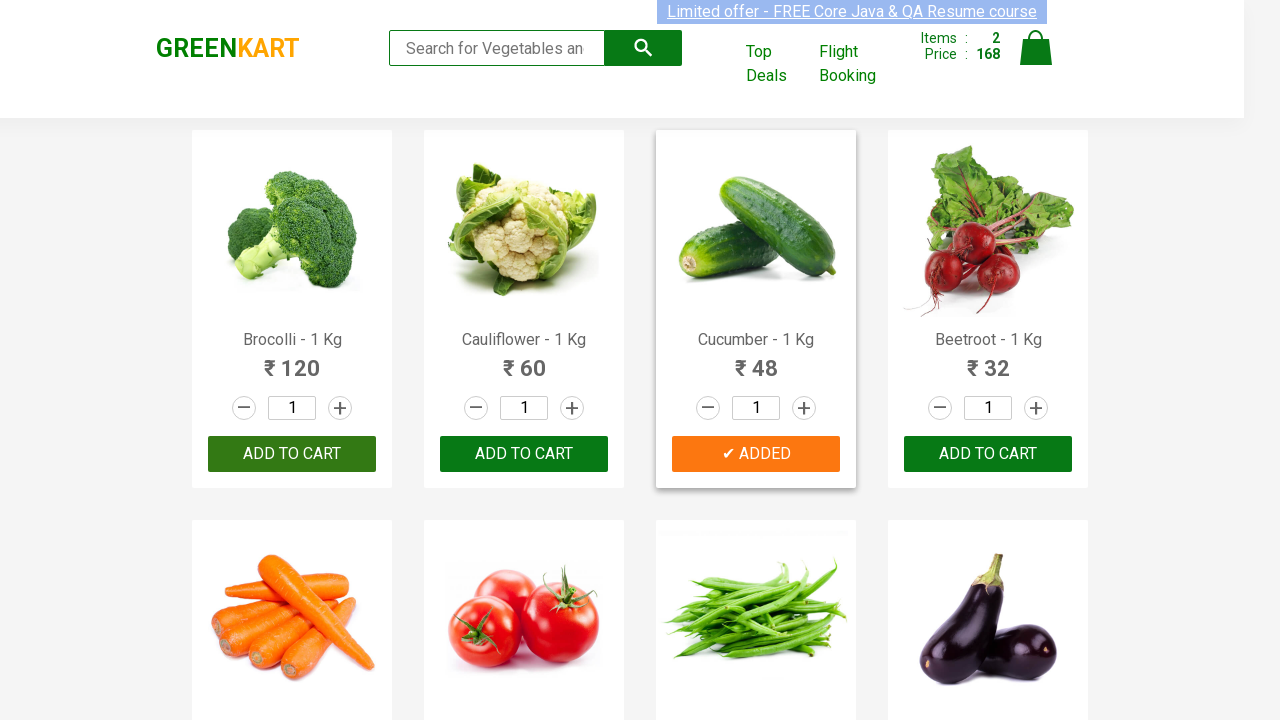

Checked product: Onion - 1 Kg
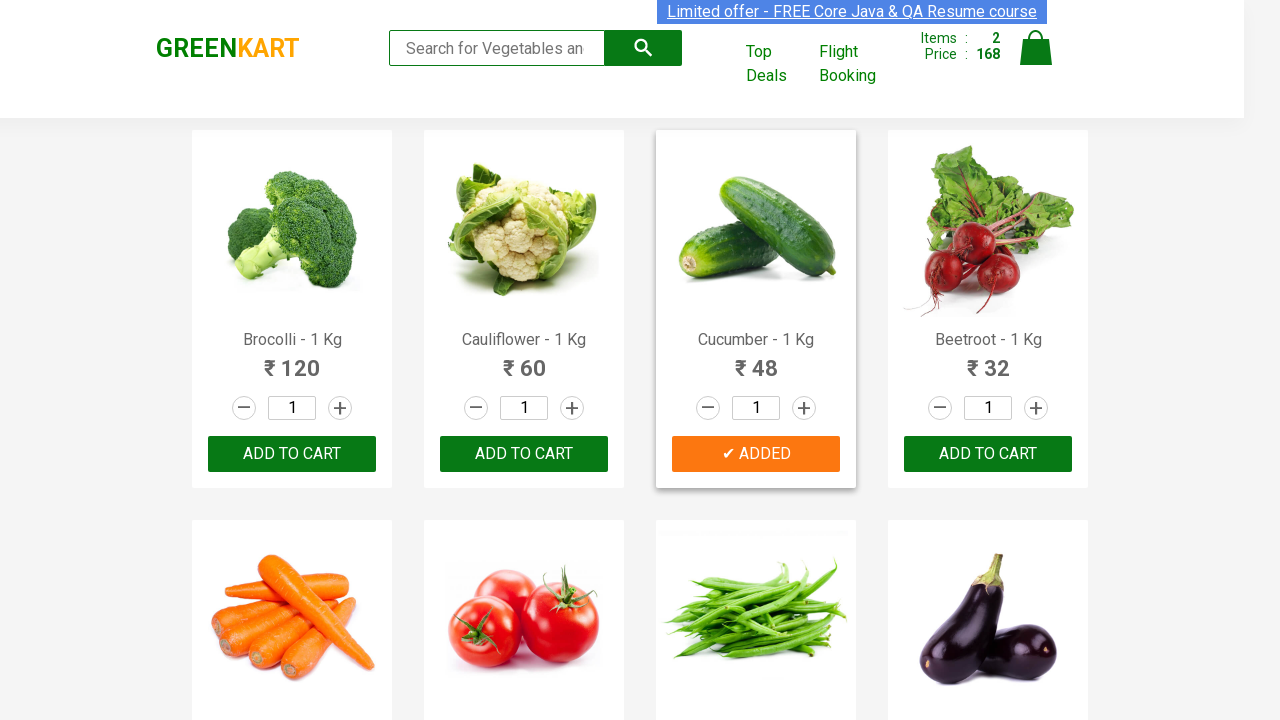

Checked product: Apple - 1 Kg
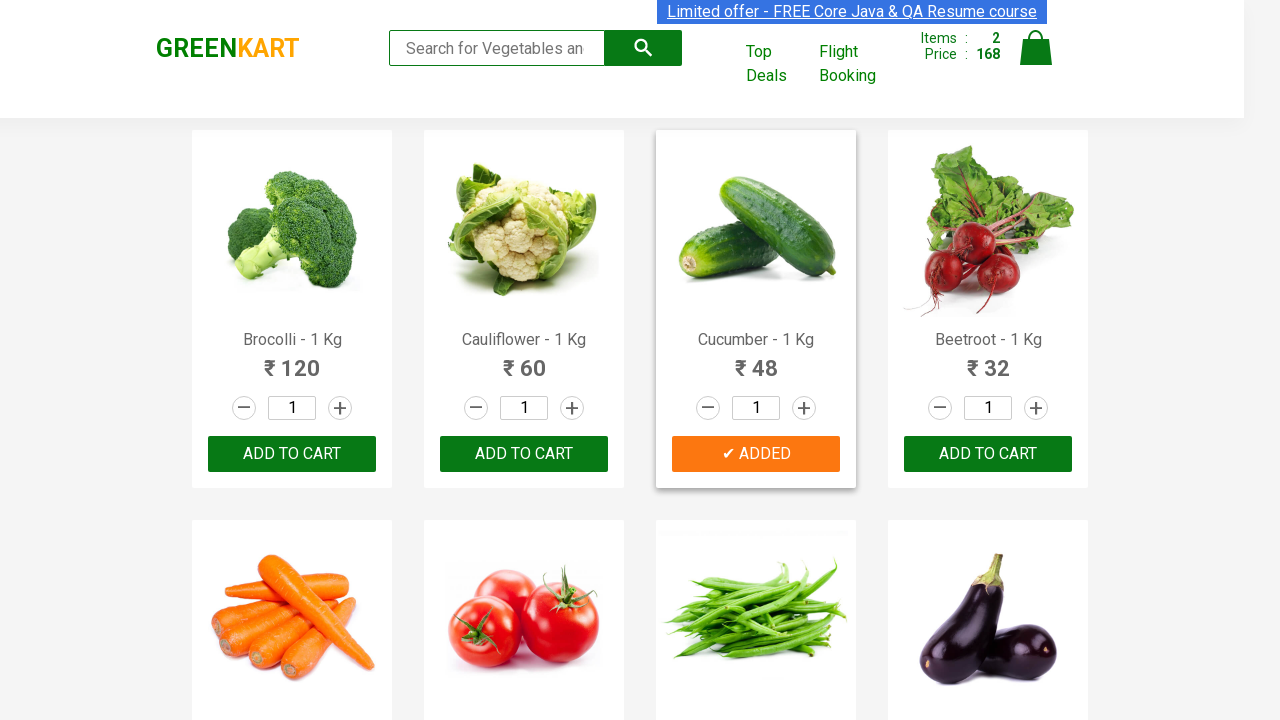

Checked product: Banana - 1 Kg
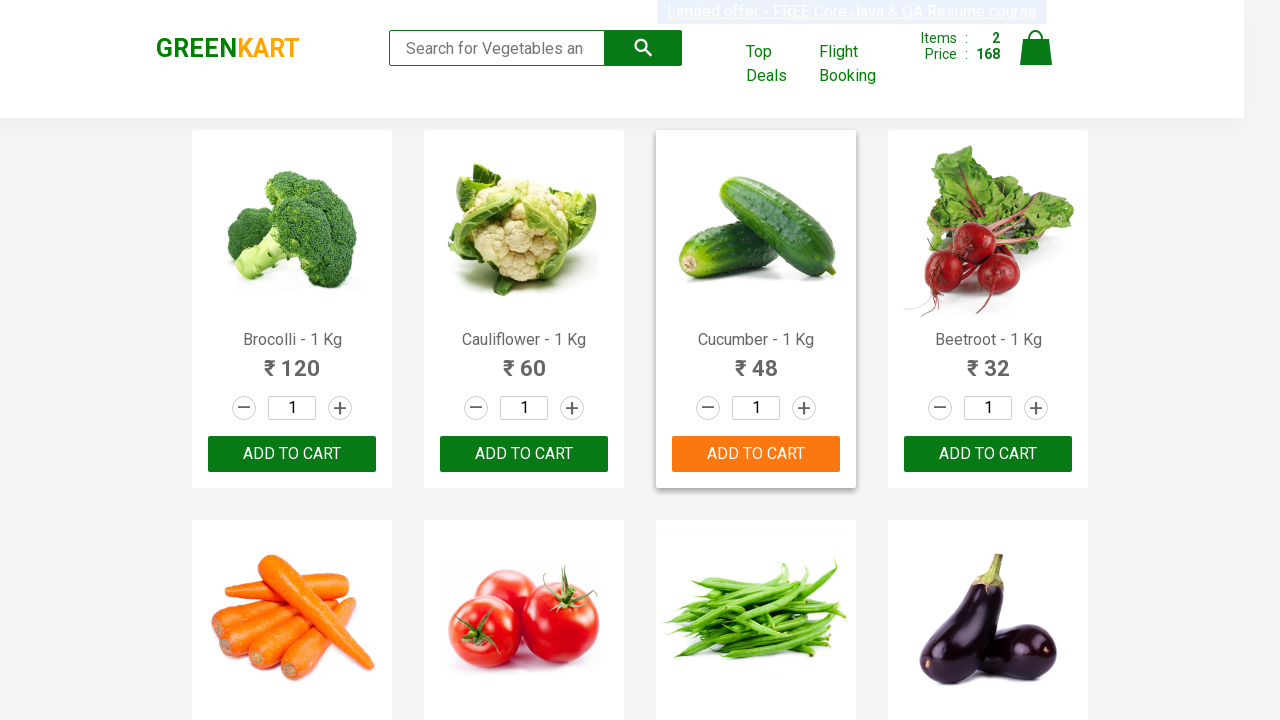

Checked product: Grapes - 1 Kg
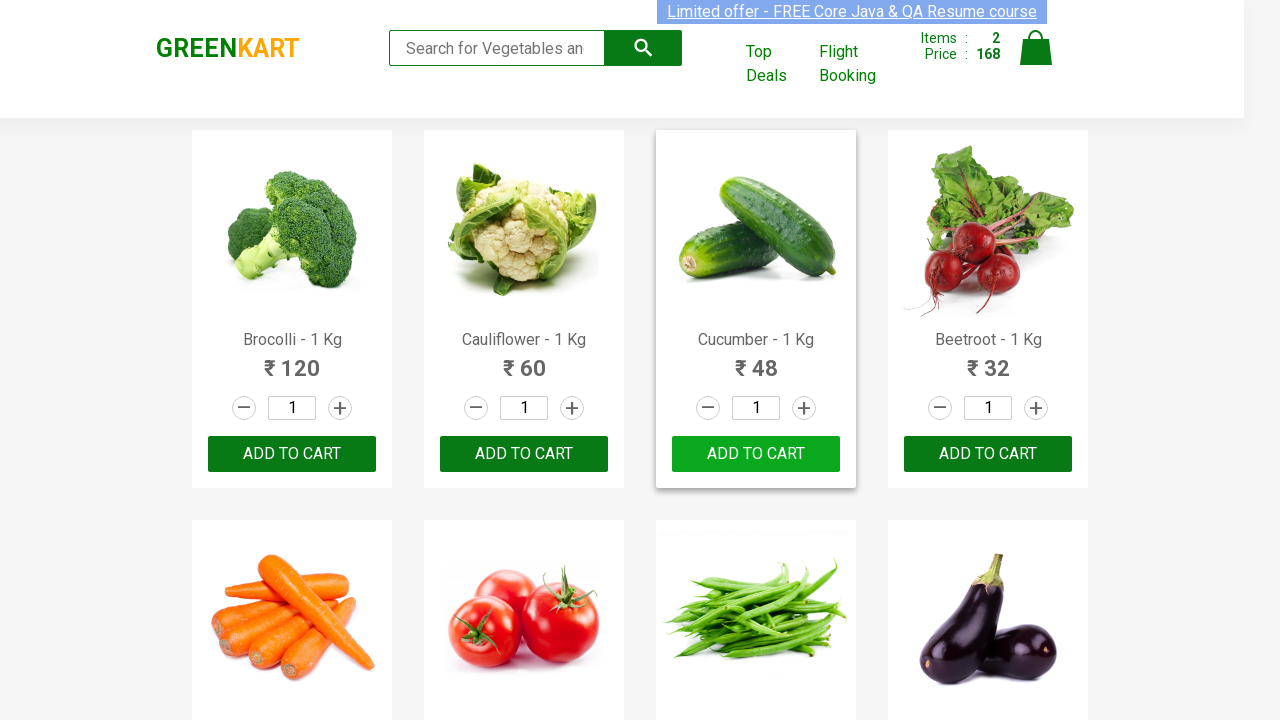

Checked product: Mango - 1 Kg
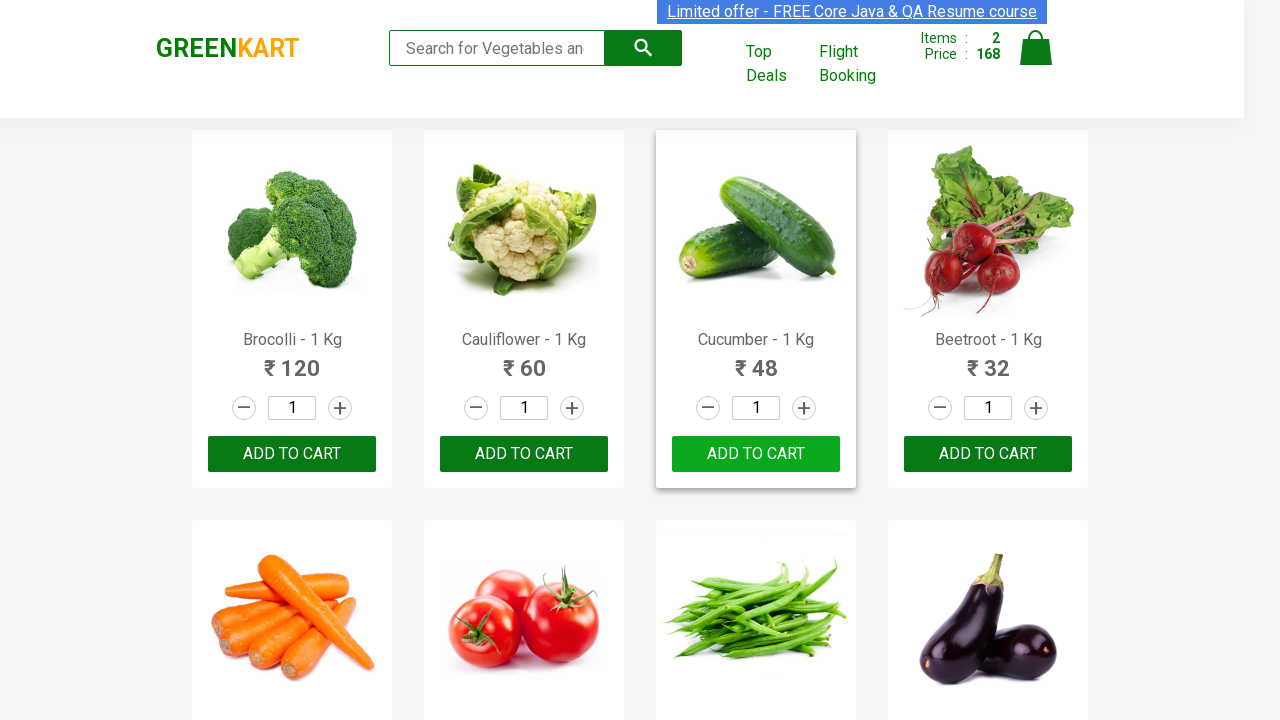

Checked product: Musk Melon - 1 Kg
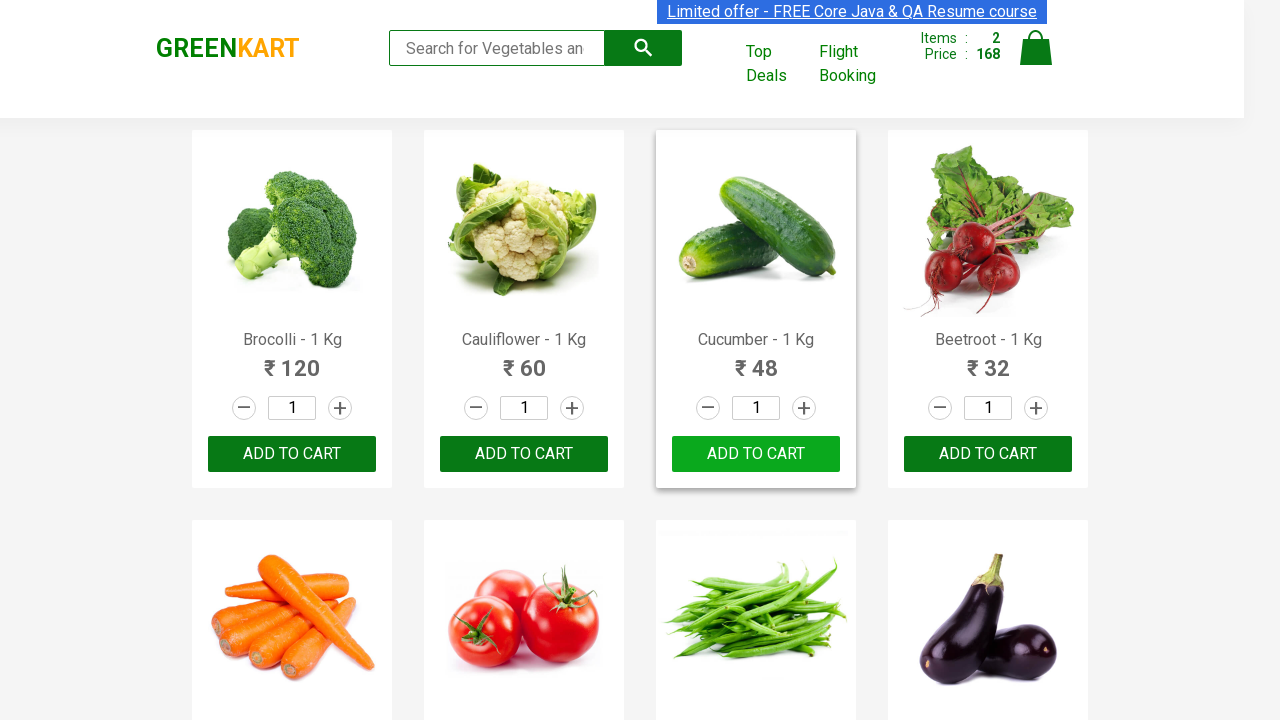

Checked product: Orange - 1 Kg
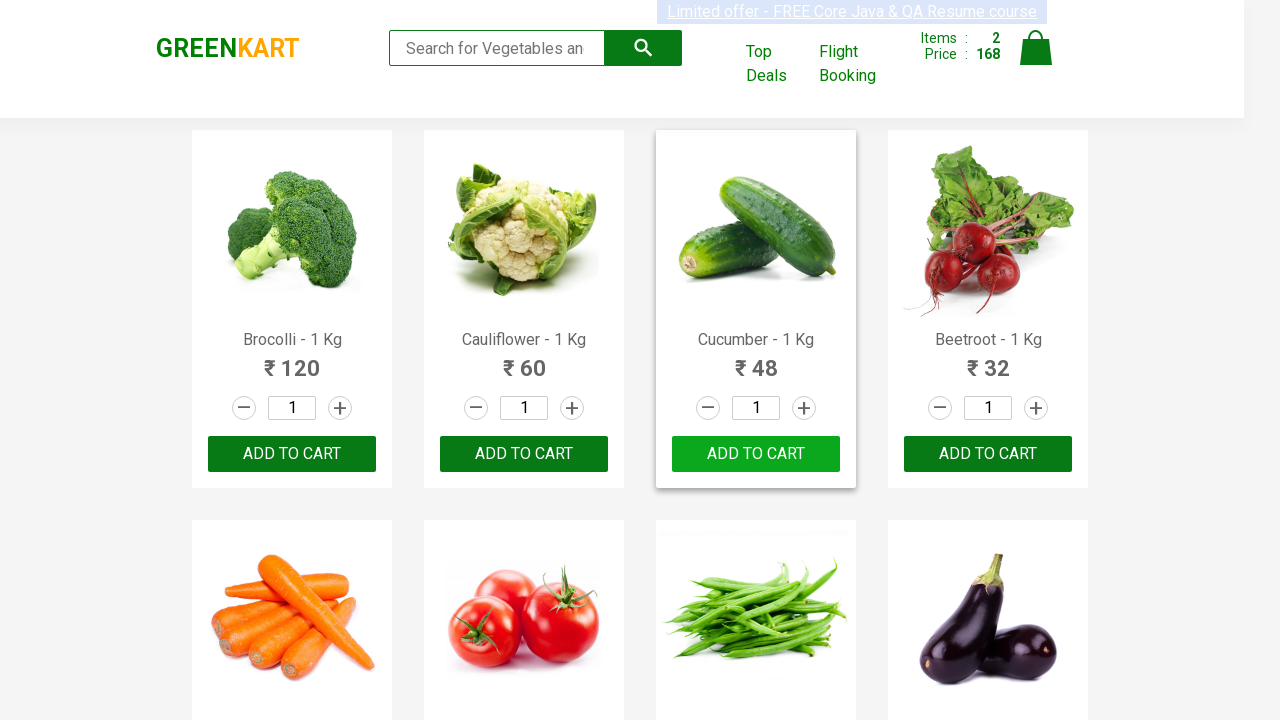

Checked product: Pears - 1 Kg
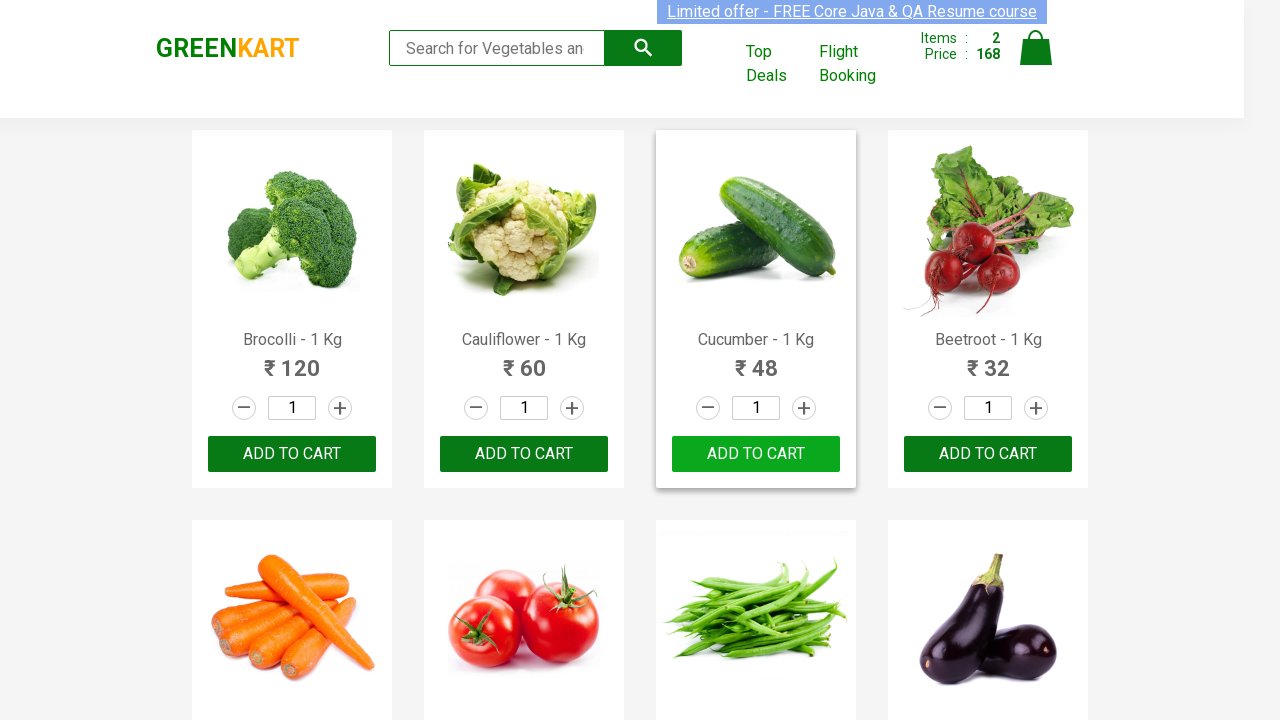

Checked product: Pomegranate - 1 Kg
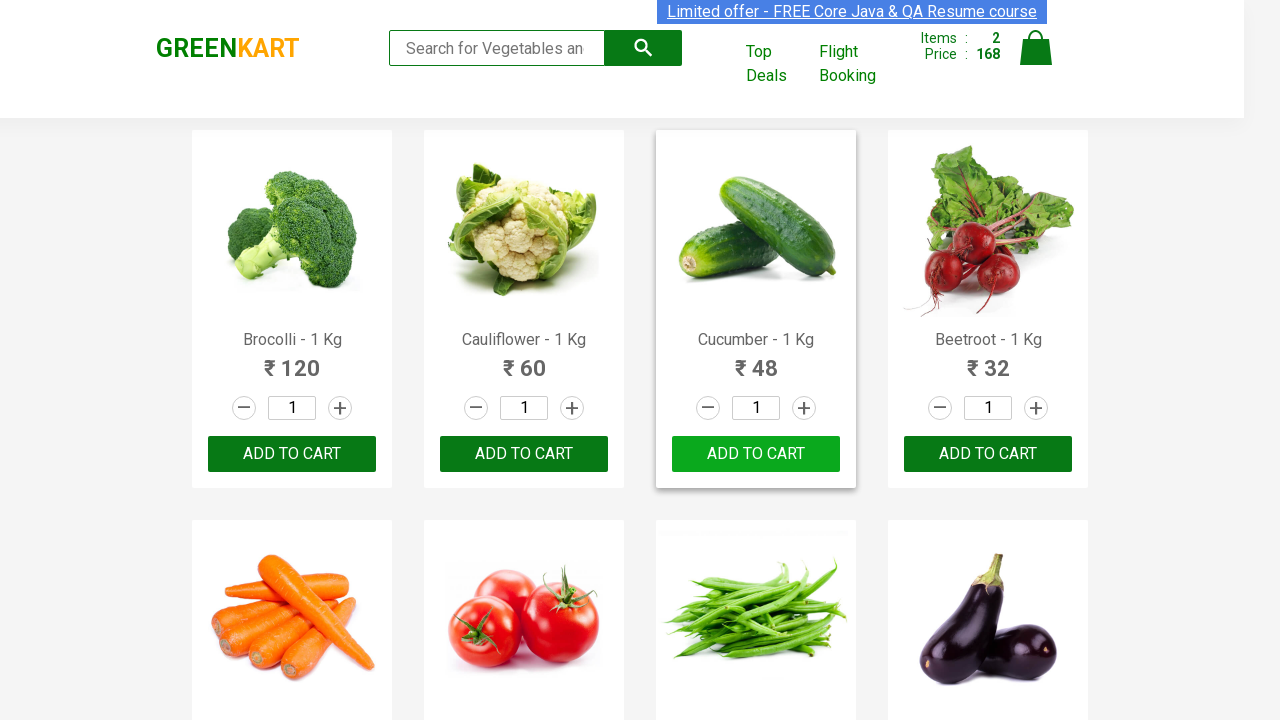

Checked product: Raspberry - 1/4 Kg
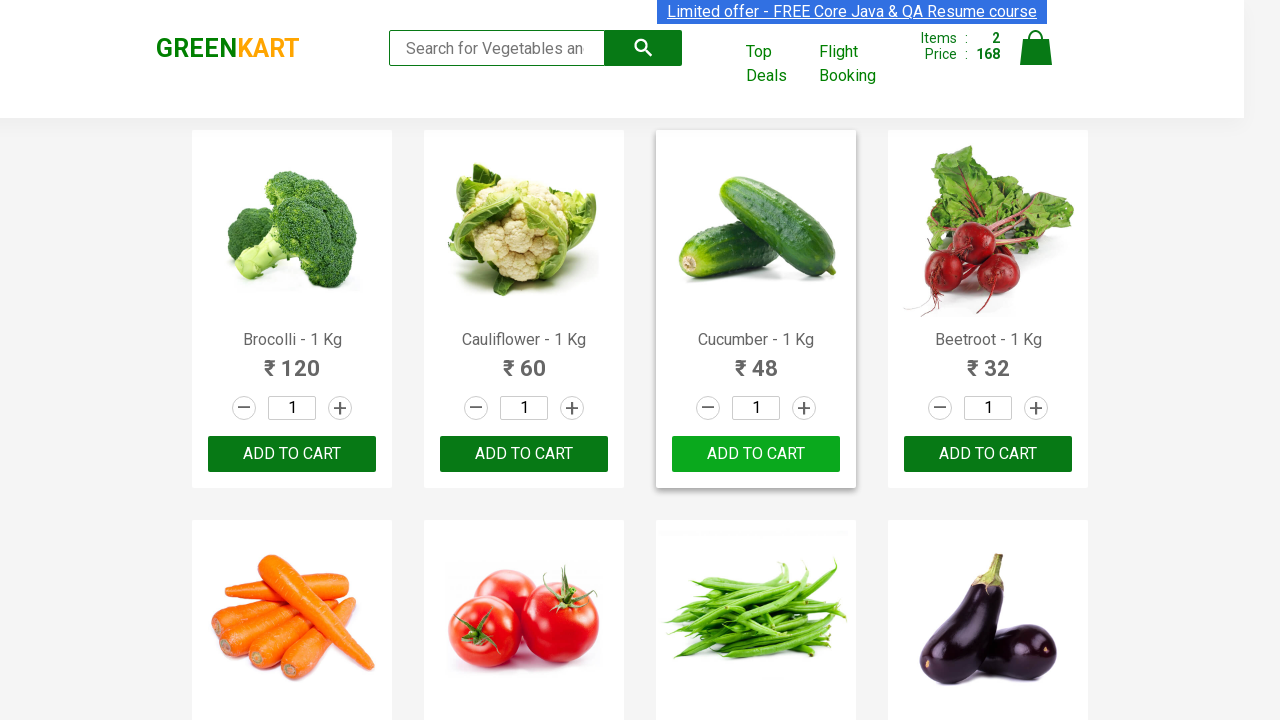

Checked product: Strawberry - 1/4 Kg
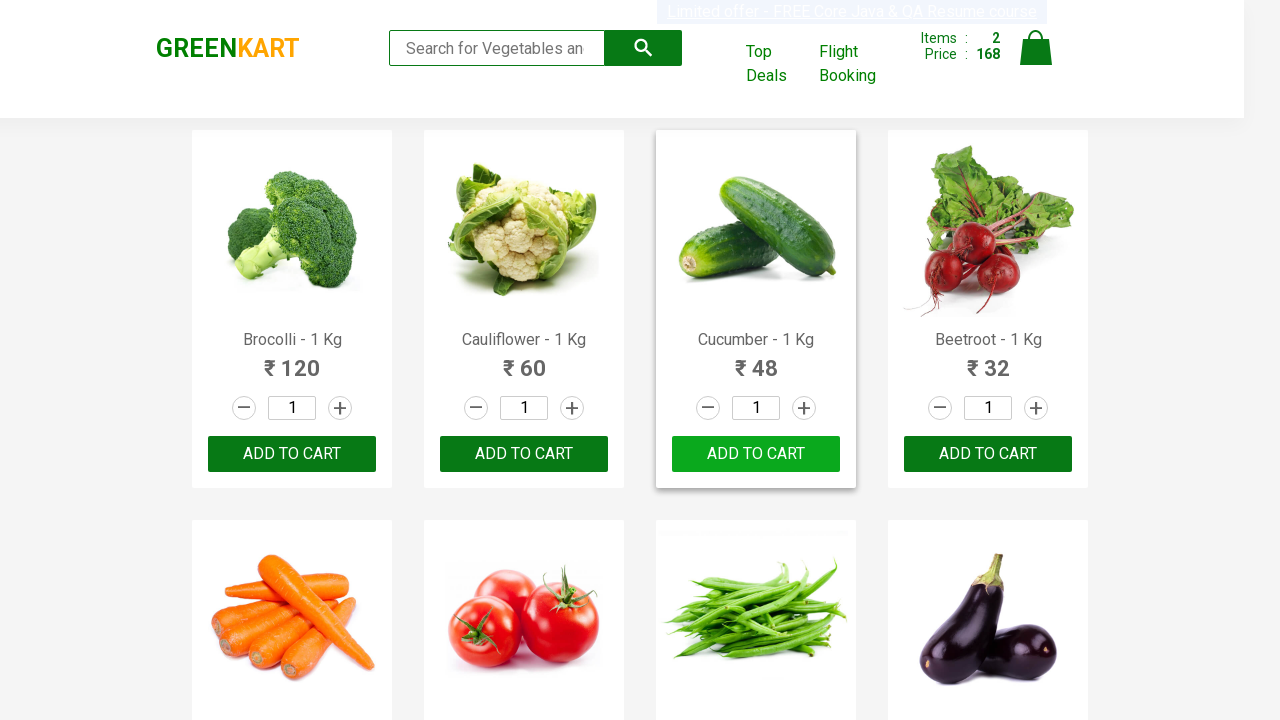

Checked product: Water Melon - 1 Kg
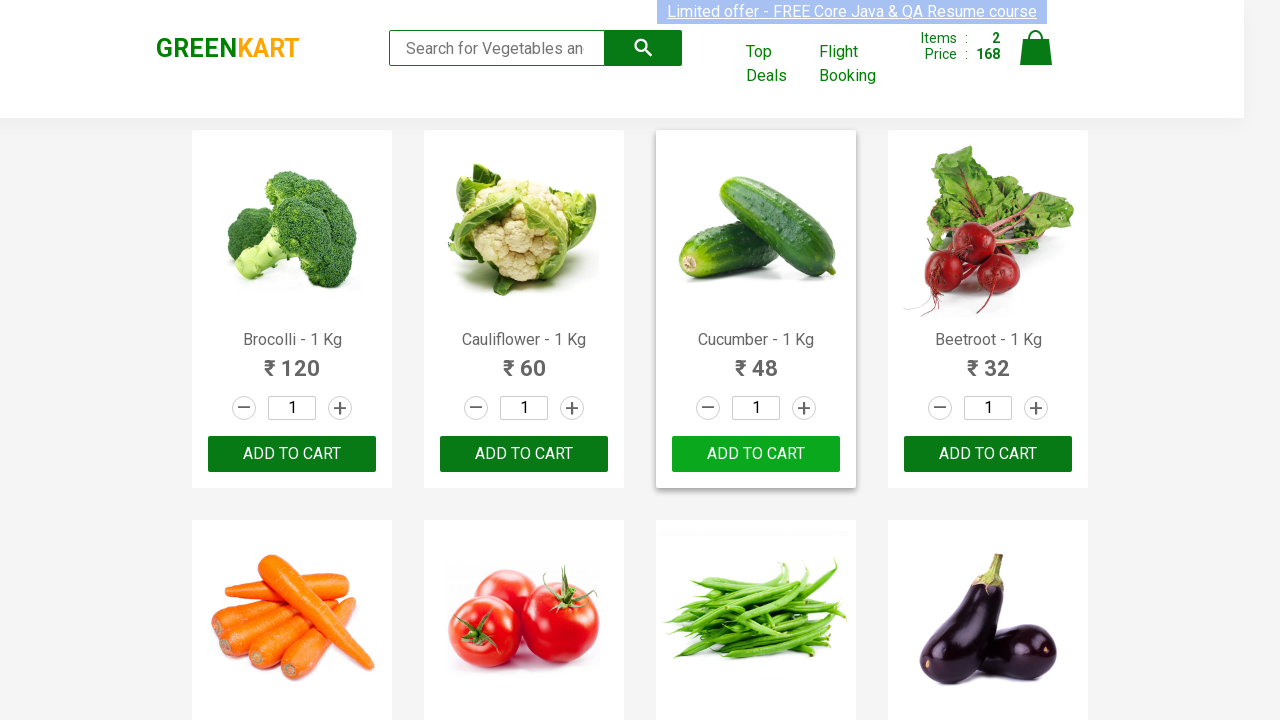

Checked product: Almonds - 1/4 Kg
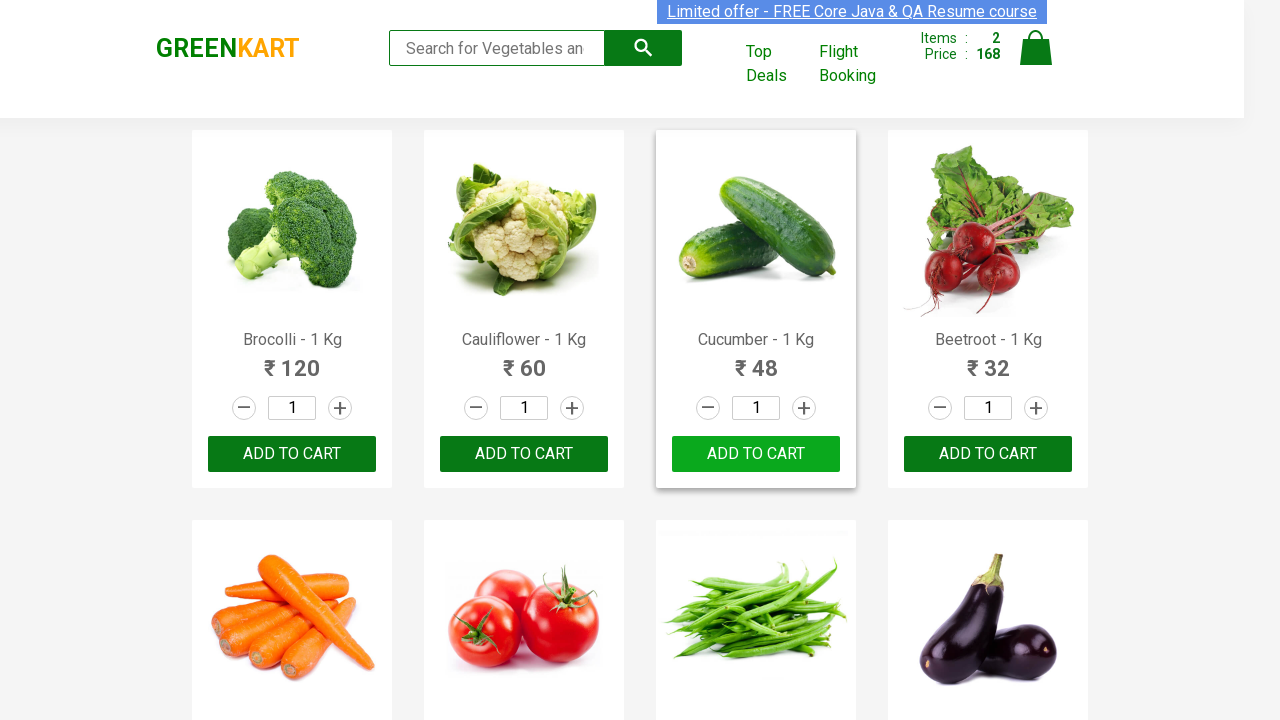

Checked product: Pista - 1/4 Kg
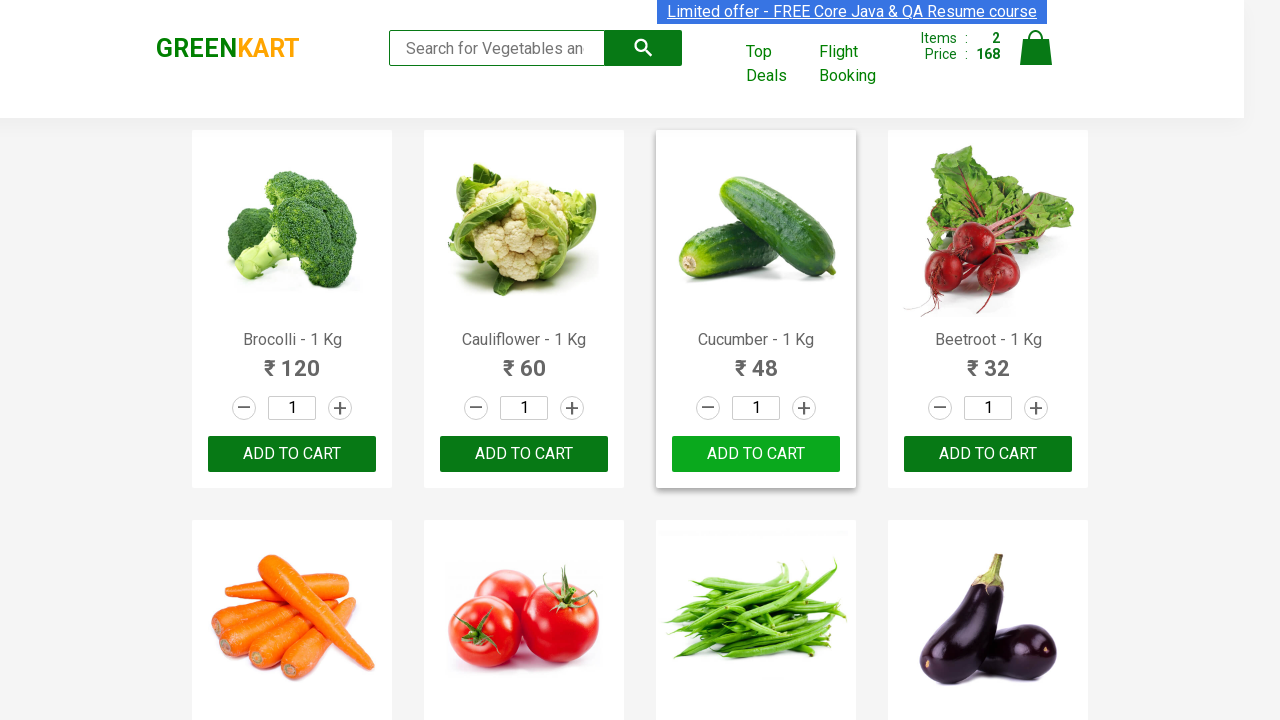

Checked product: Nuts Mixture - 1 Kg
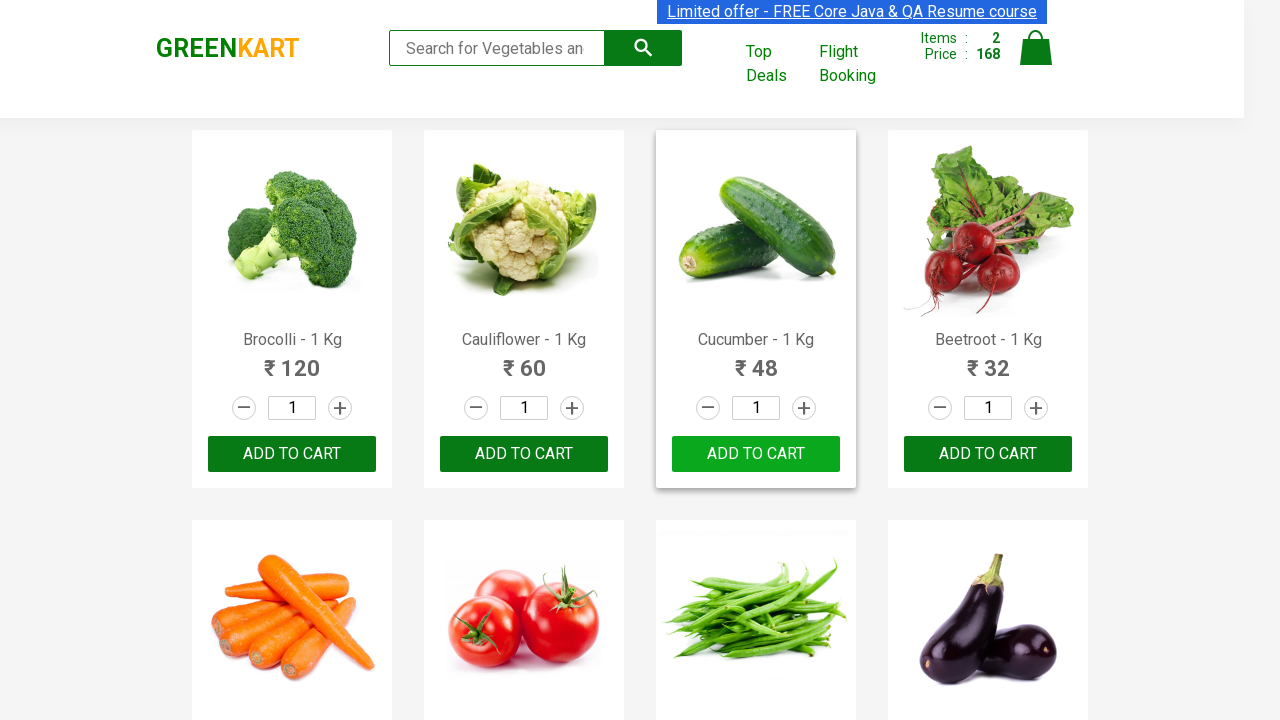

Checked product: Cashews - 1 Kg
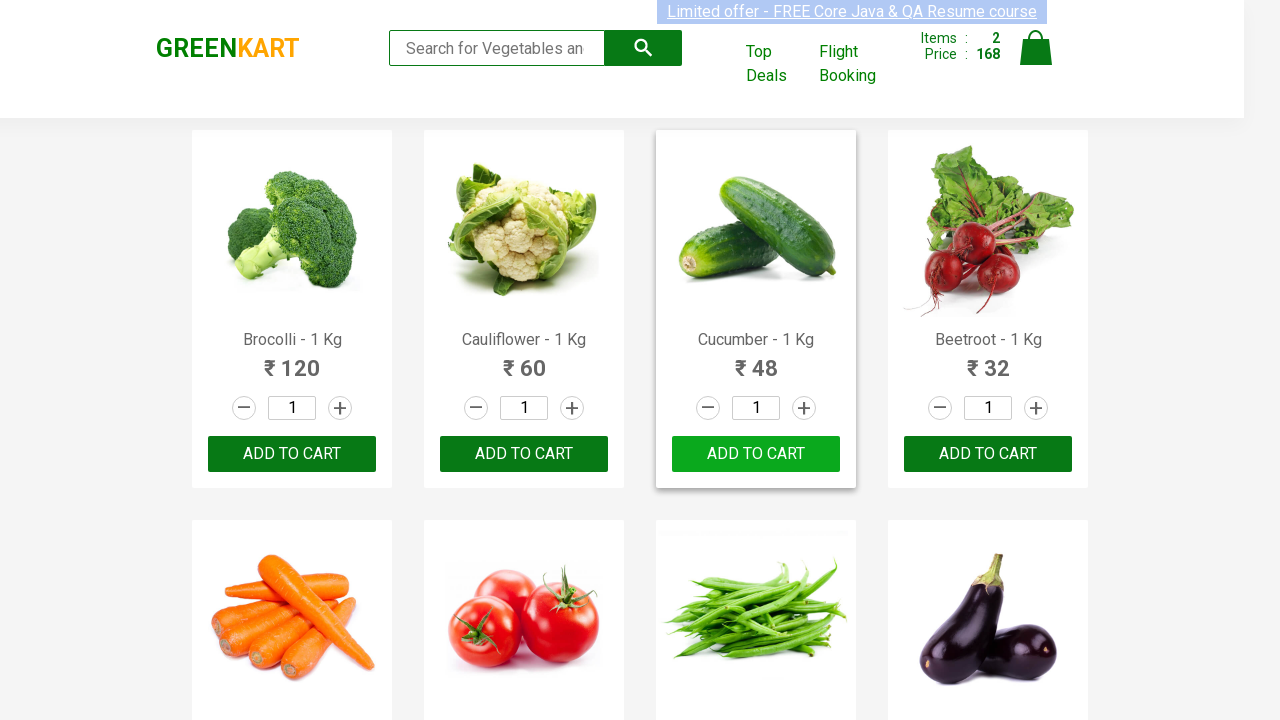

Checked product: Walnuts - 1/4 Kg
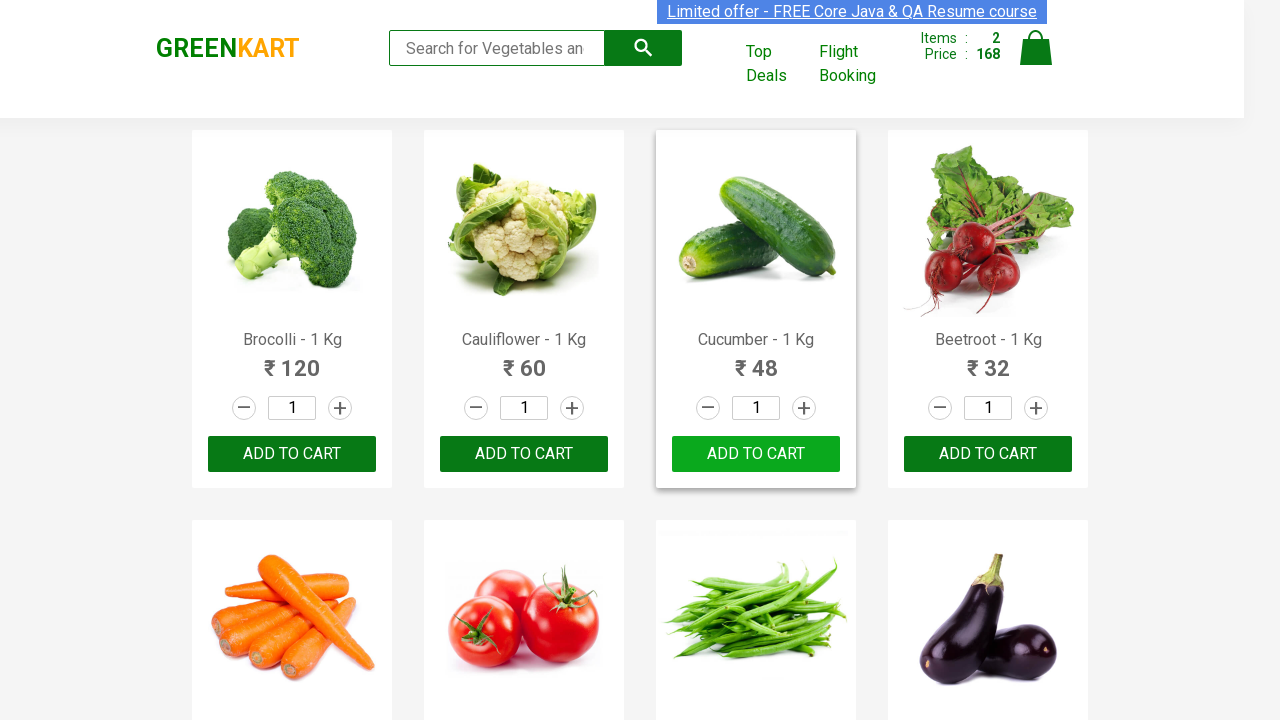

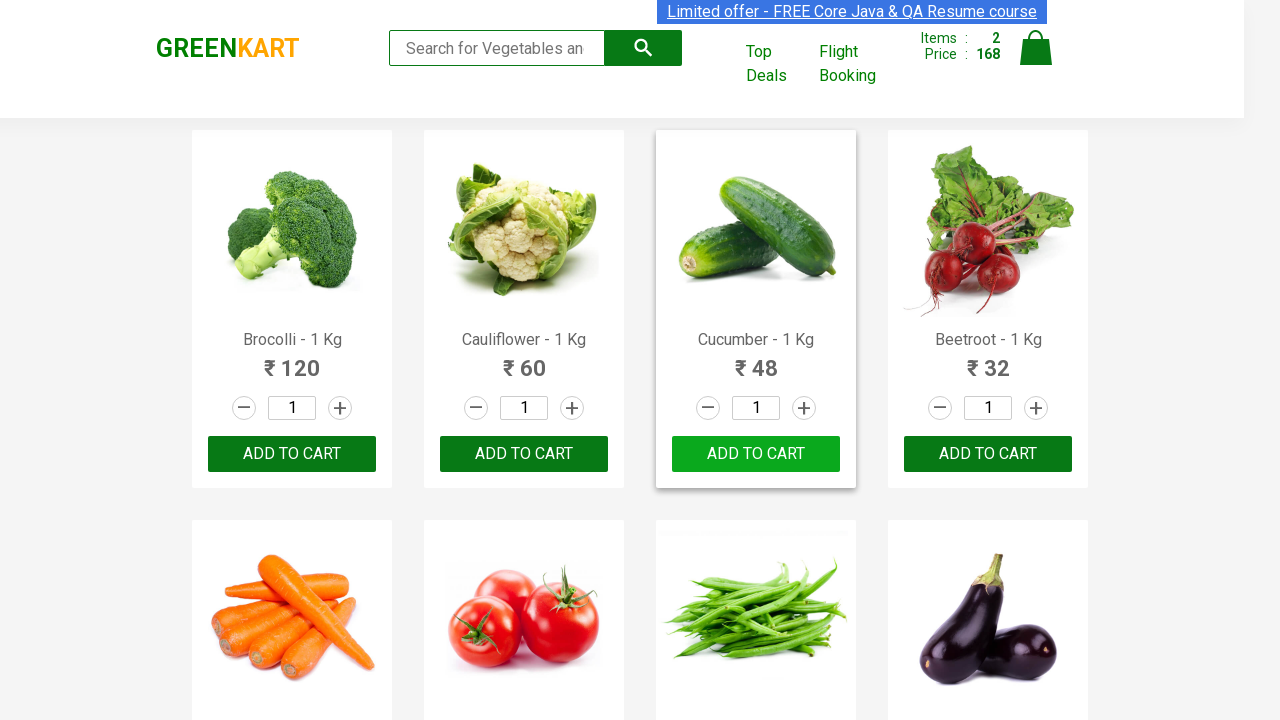